Tests dynamic element visibility by clicking a reveal button, waiting for a hidden textbox to become visible, and then typing text into it.

Starting URL: https://www.selenium.dev/selenium/web/dynamic.html

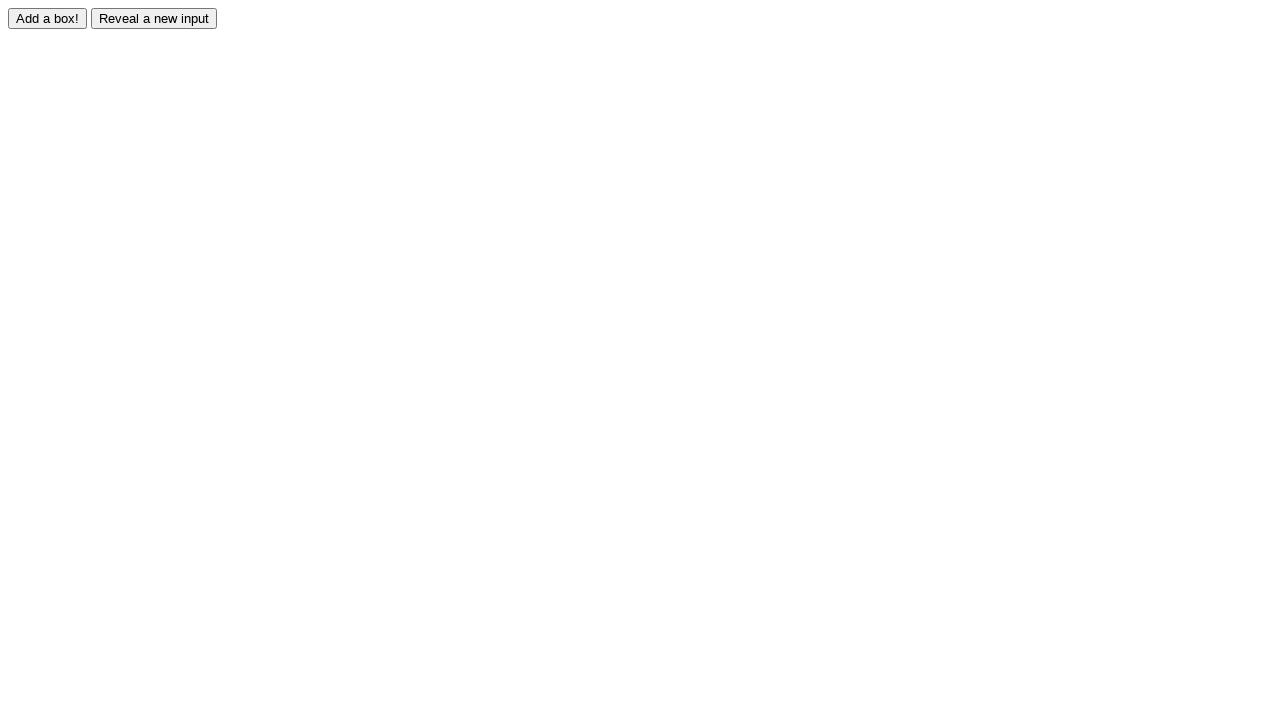

Clicked reveal button to show hidden element at (154, 18) on #reveal
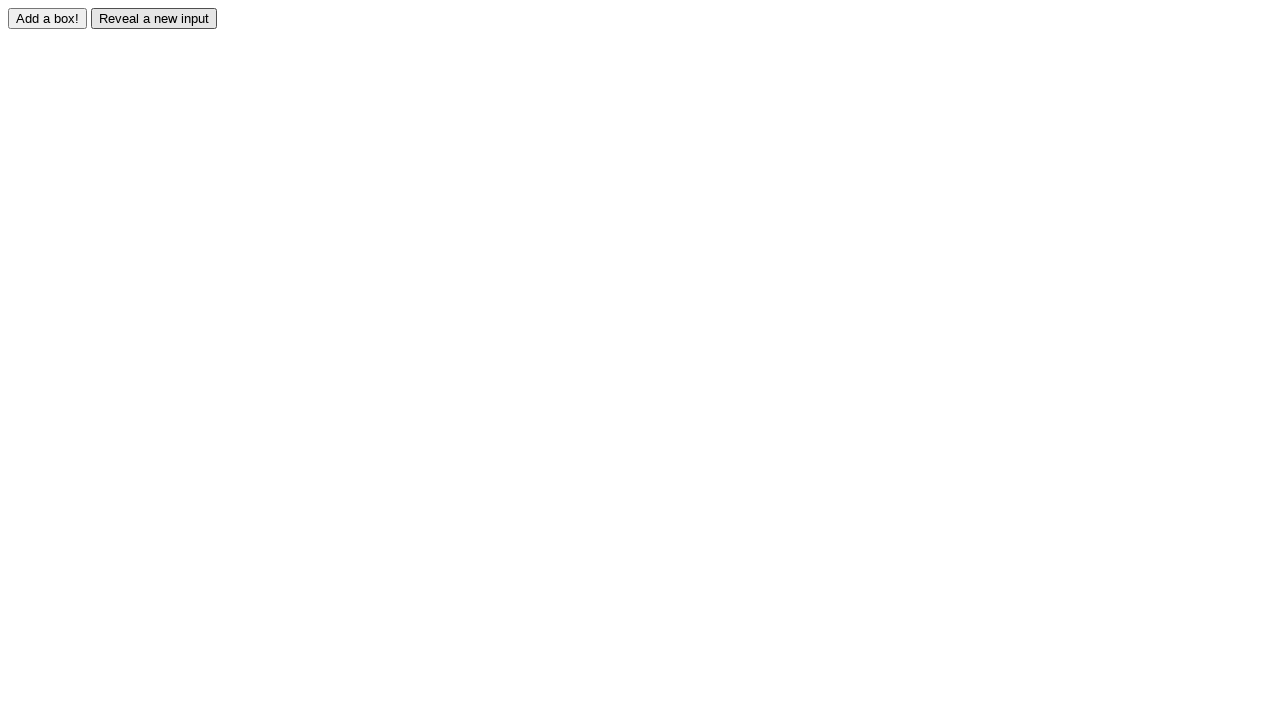

Hidden textbox became visible
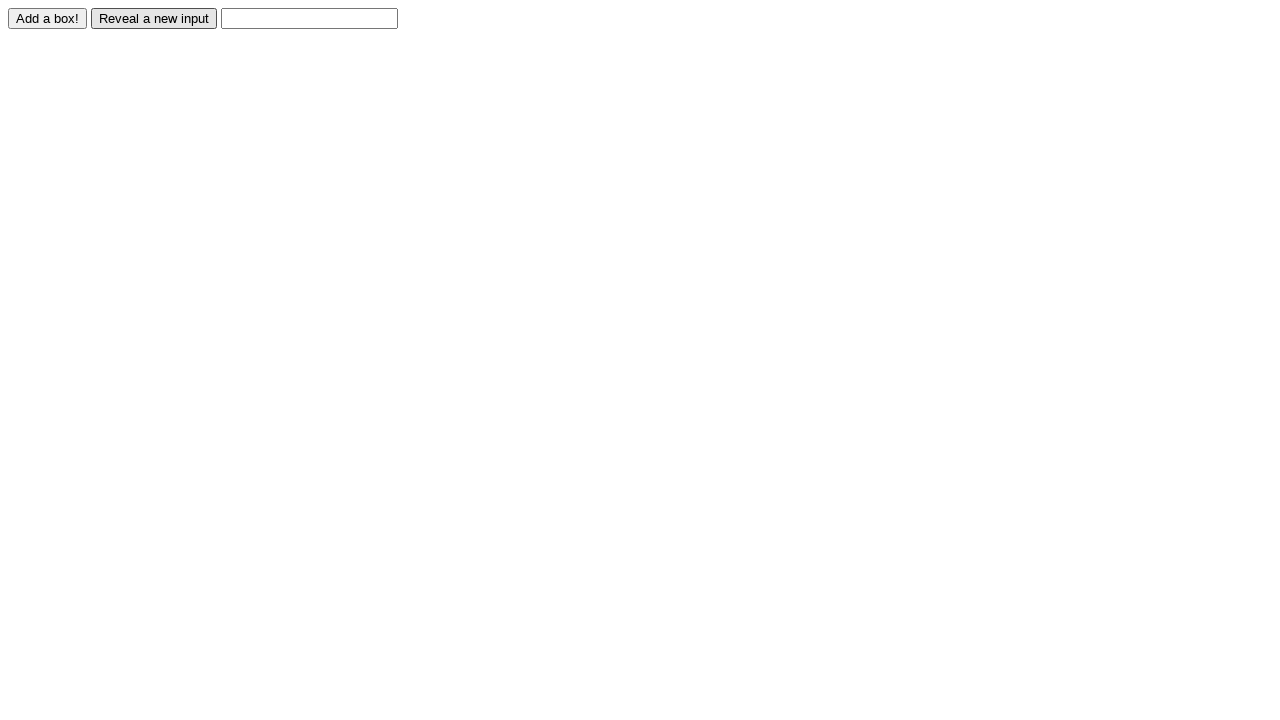

Typed 'hello....' into the revealed textbox on #revealed
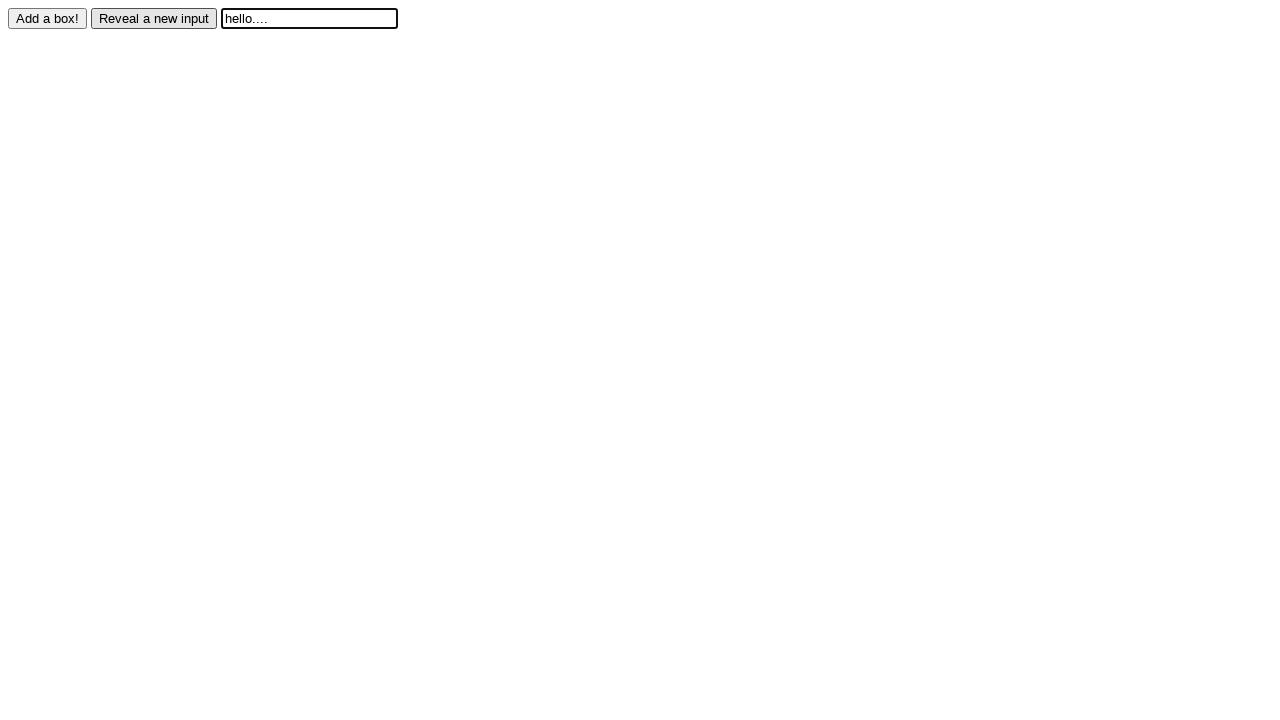

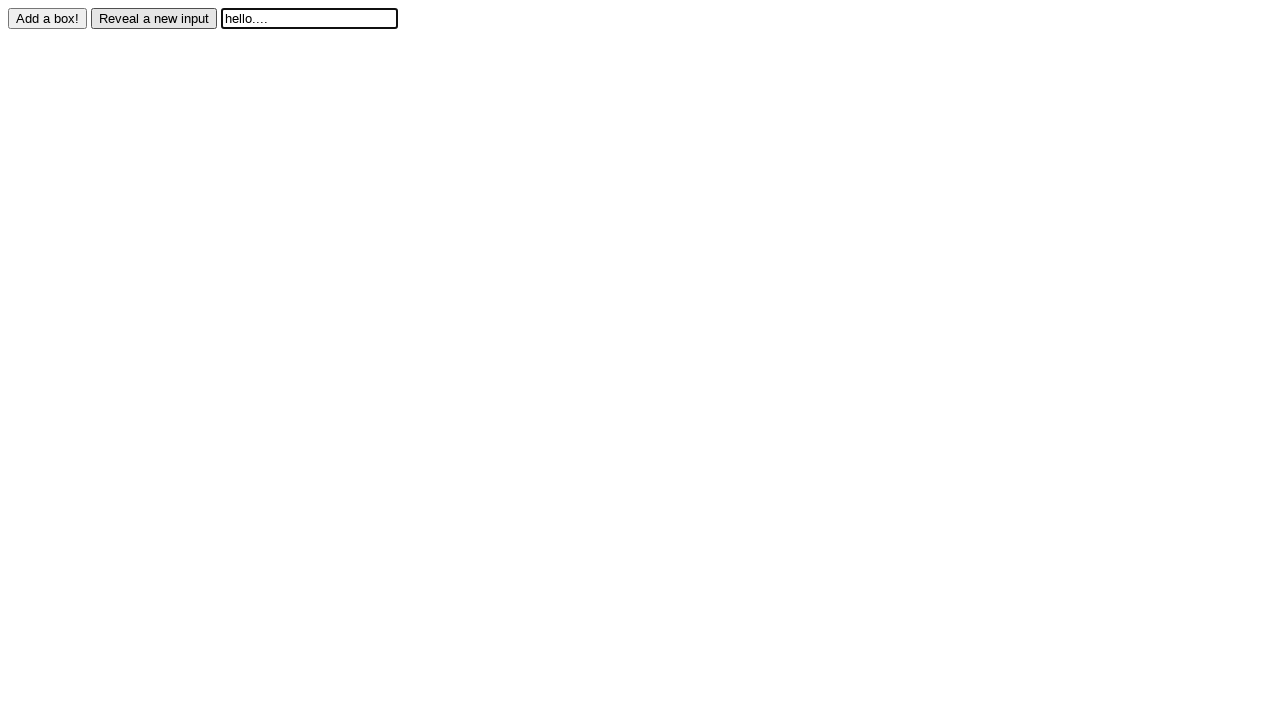